Tests window handling functionality by opening a new window, switching to it to verify content, then switching back to the parent window

Starting URL: https://the-internet.herokuapp.com/

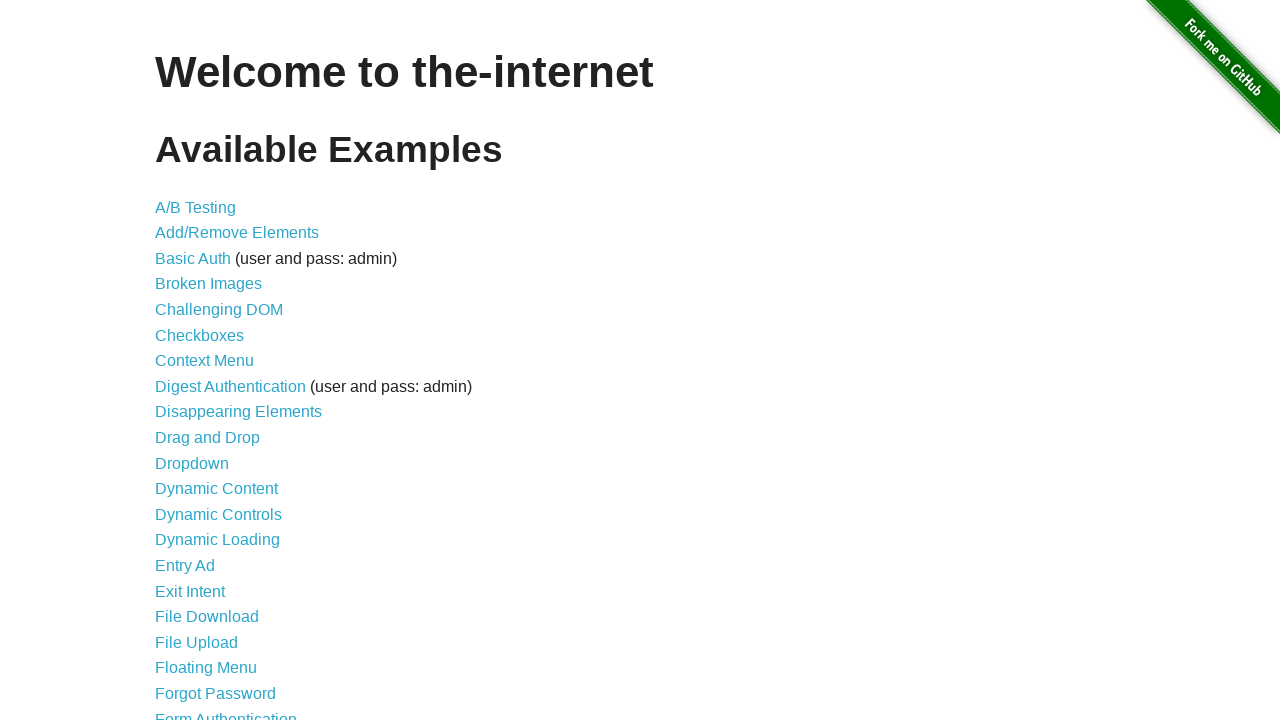

Clicked on 'Multiple Windows' link at (218, 369) on xpath=//a[text()='Multiple Windows']
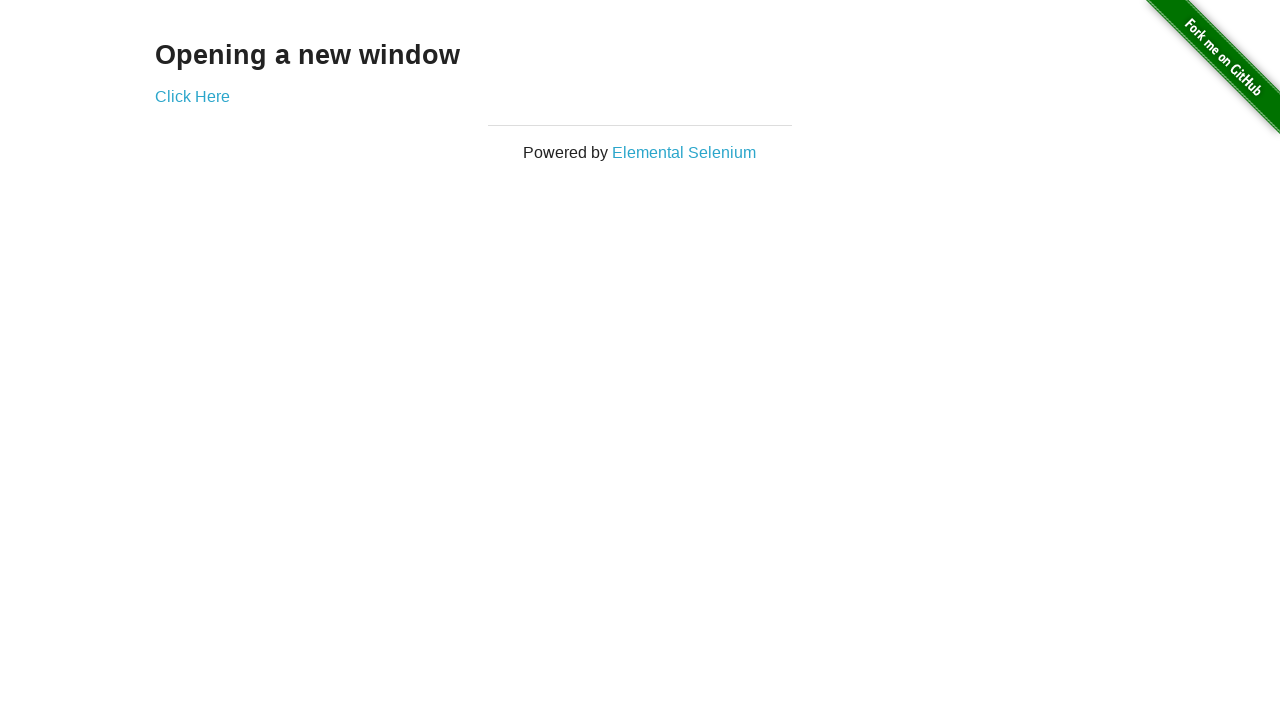

Clicked 'Click Here' link to open new window at (192, 96) on xpath=//a[text()='Click Here']
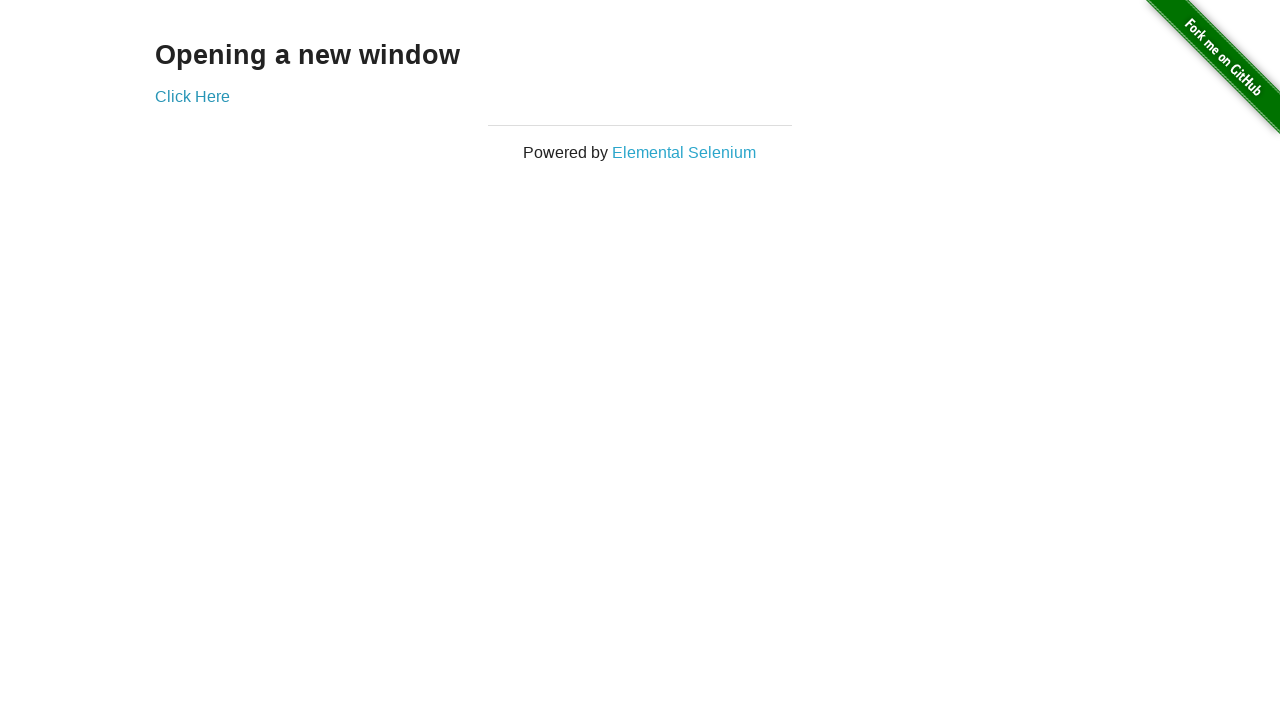

New window opened and captured
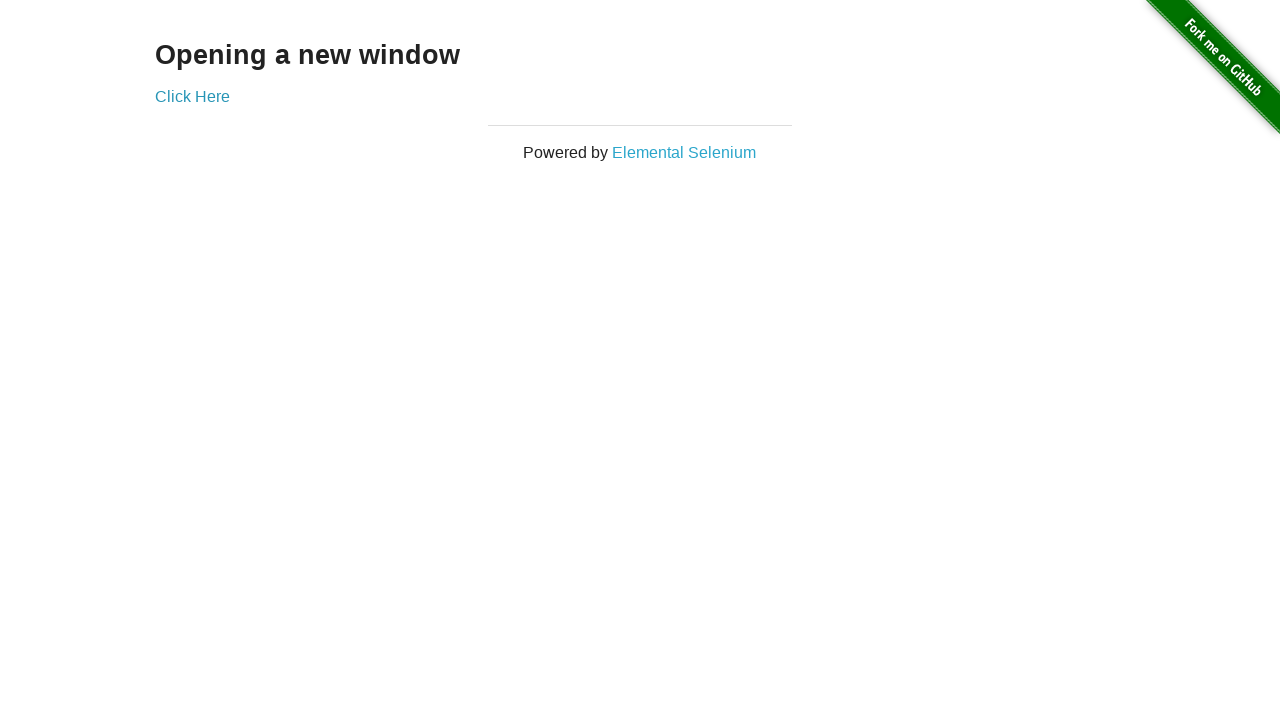

Retrieved text from new window: 'New Window'
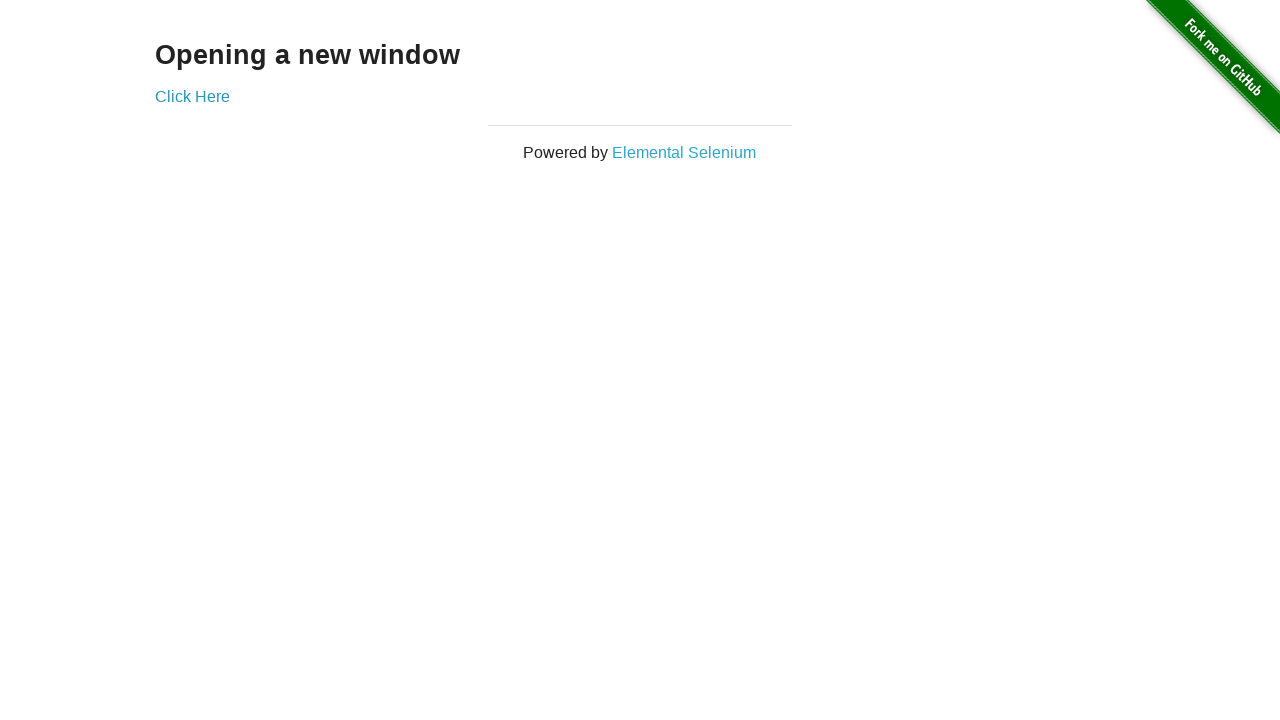

Retrieved text from parent window: 'Opening a new window'
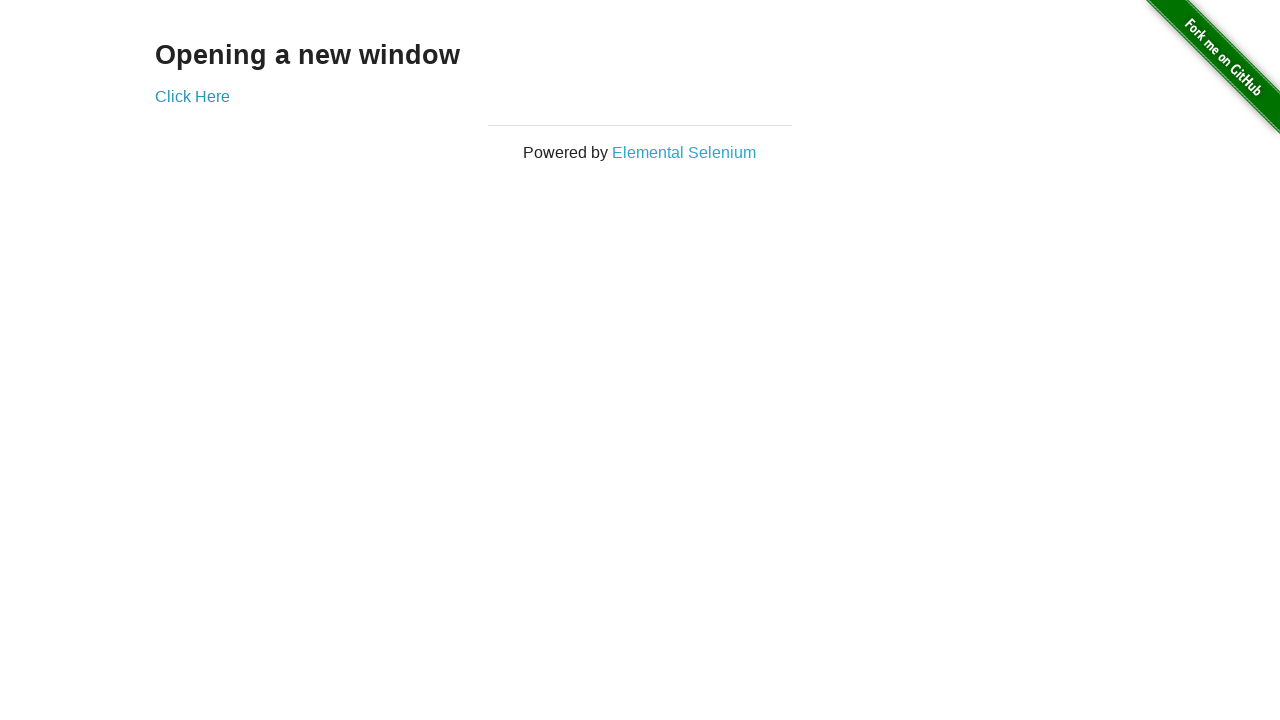

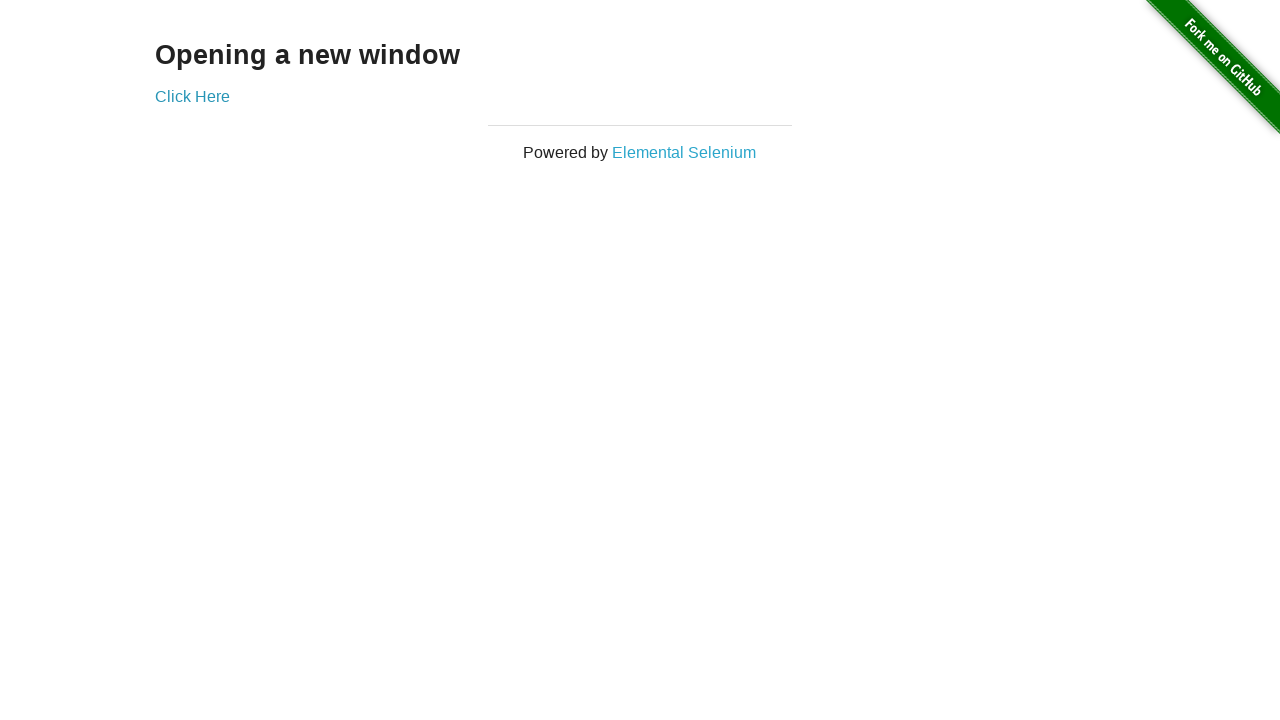